Tests checkbox and radio button interactions within an iframe on the jQuery UI demo page

Starting URL: https://jqueryui.com/checkboxradio

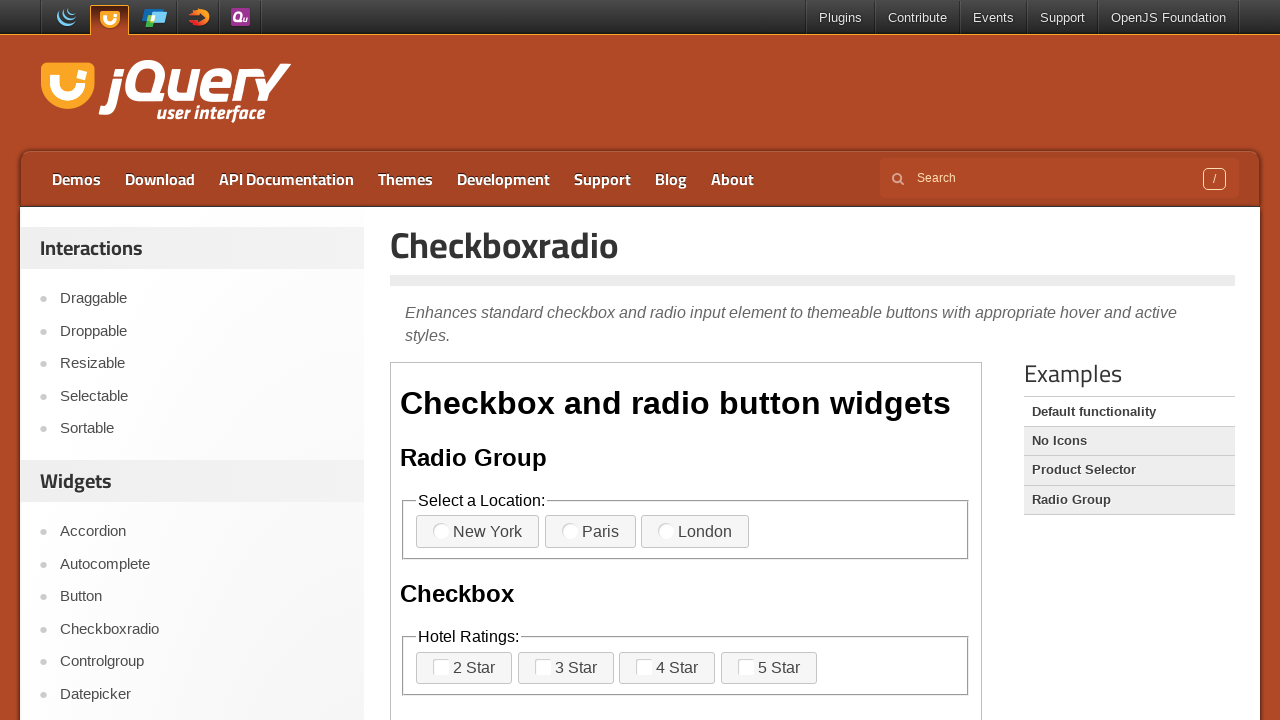

Navigated to jQuery UI checkboxradio demo page
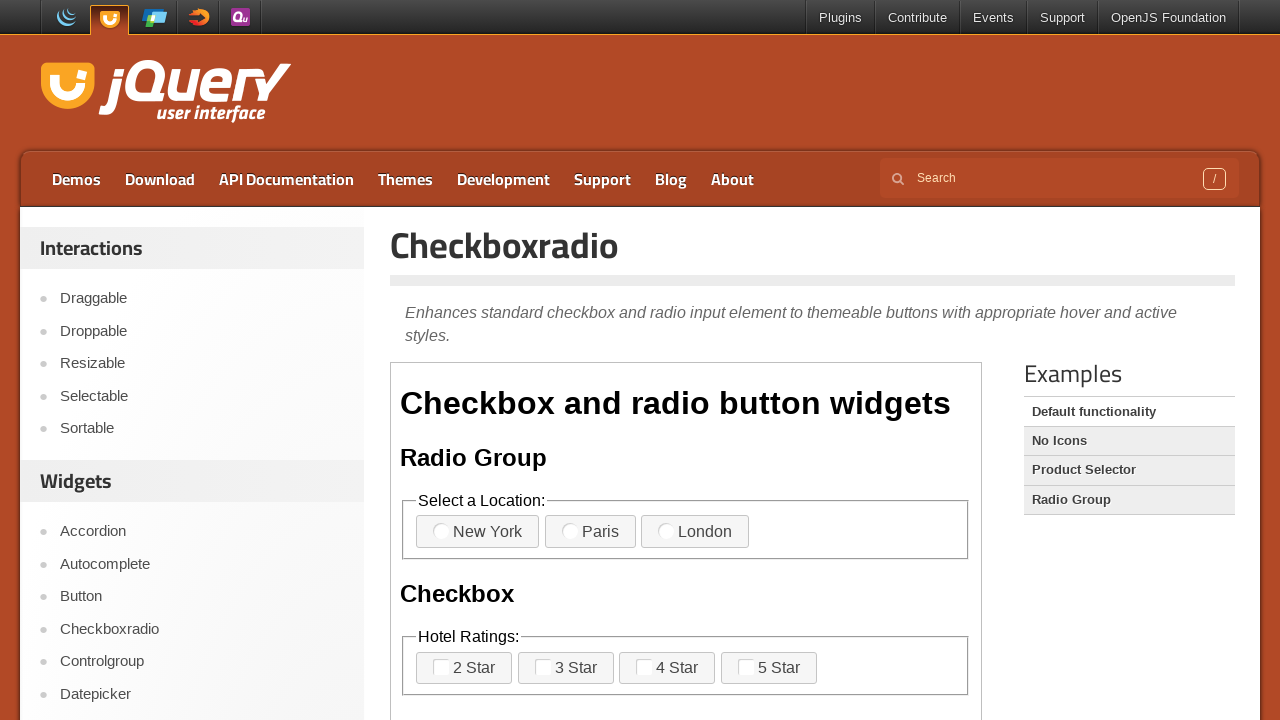

Located the iframe containing checkbox and radio button elements
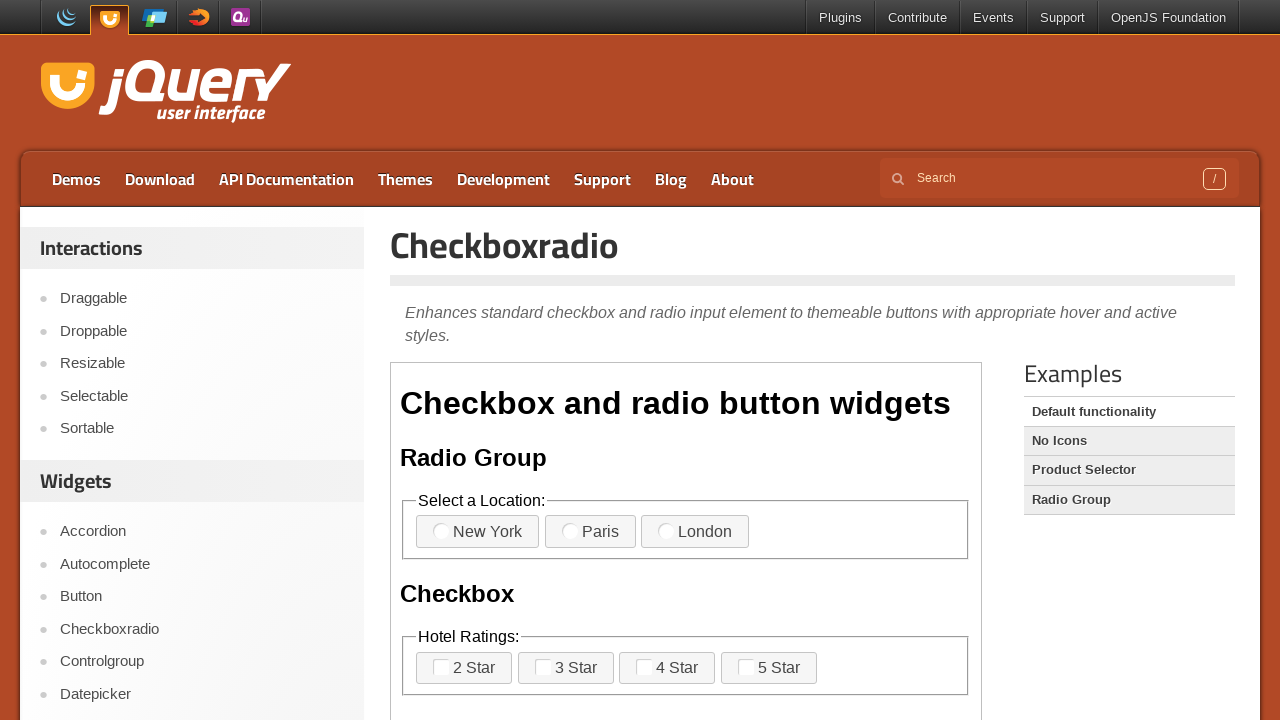

Clicked the third radio button in the first fieldset at (666, 531) on iframe >> nth=0 >> internal:control=enter-frame >> xpath=//body[1]/div[1]/fields
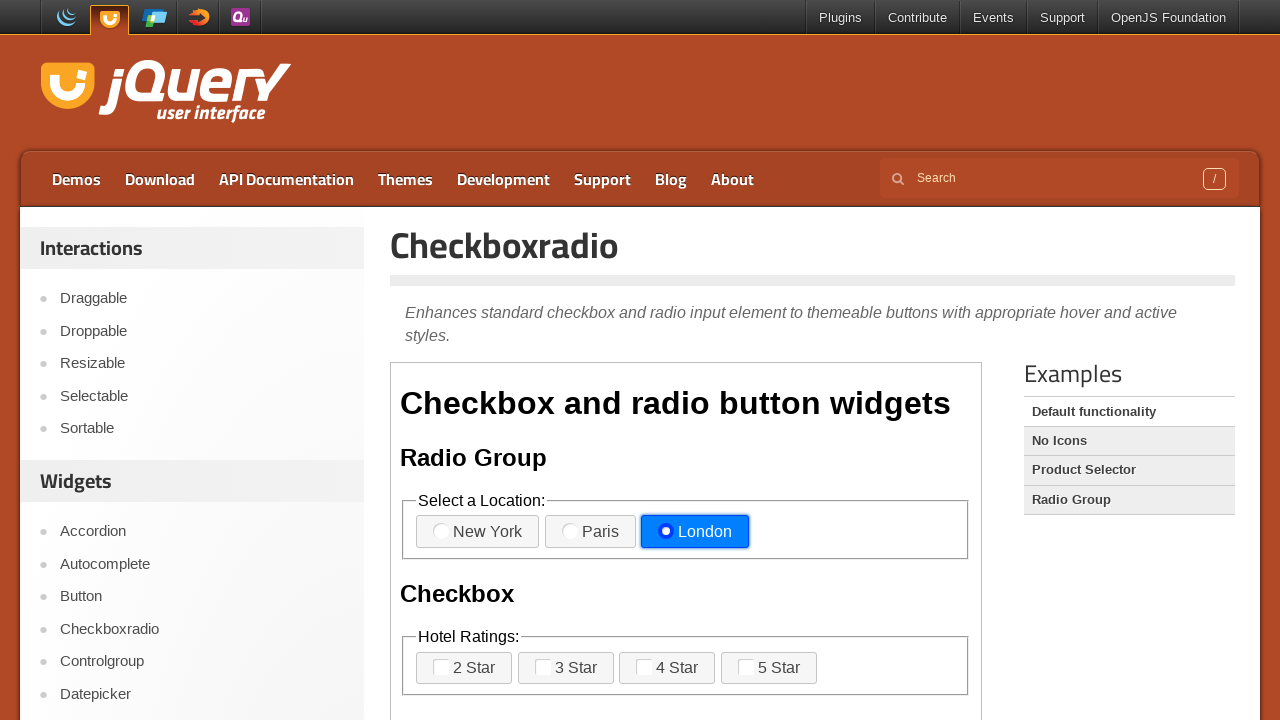

Clicked the fourth checkbox in the second fieldset at (746, 667) on iframe >> nth=0 >> internal:control=enter-frame >> xpath=//body[1]/div[1]/fields
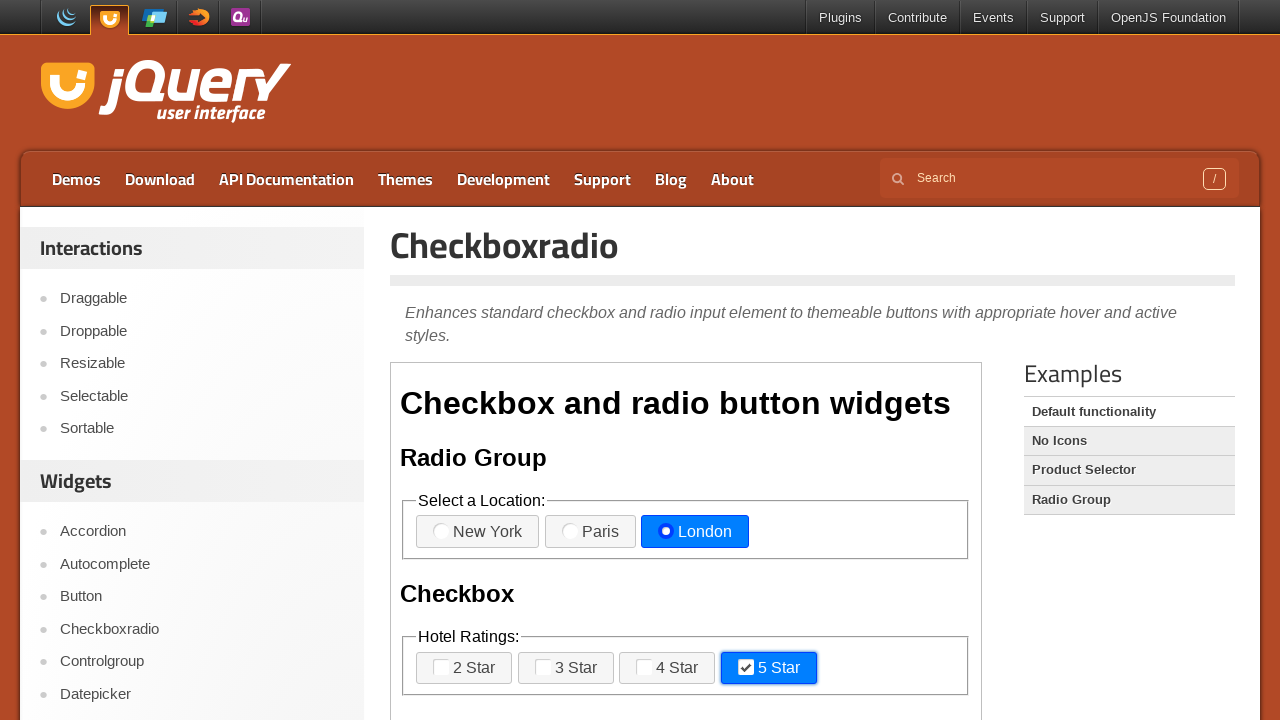

Clicked the first checkbox in the second fieldset at (441, 667) on iframe >> nth=0 >> internal:control=enter-frame >> xpath=//body[1]/div[1]/fields
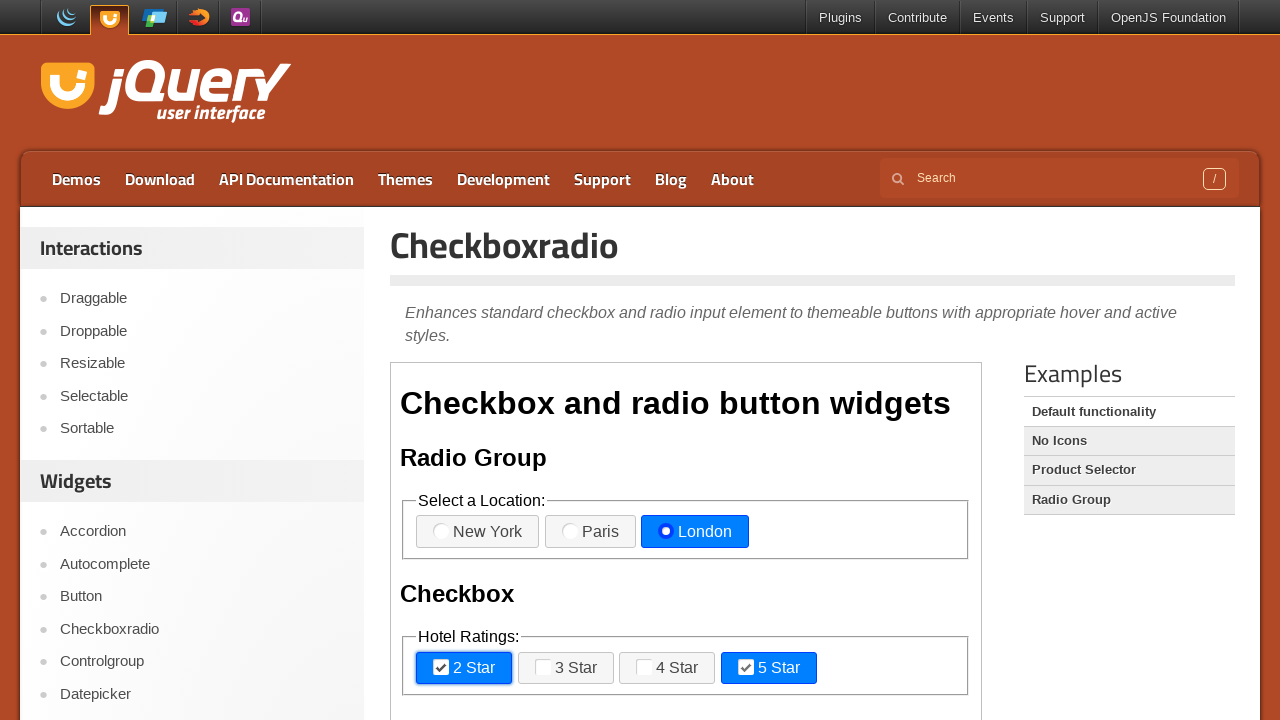

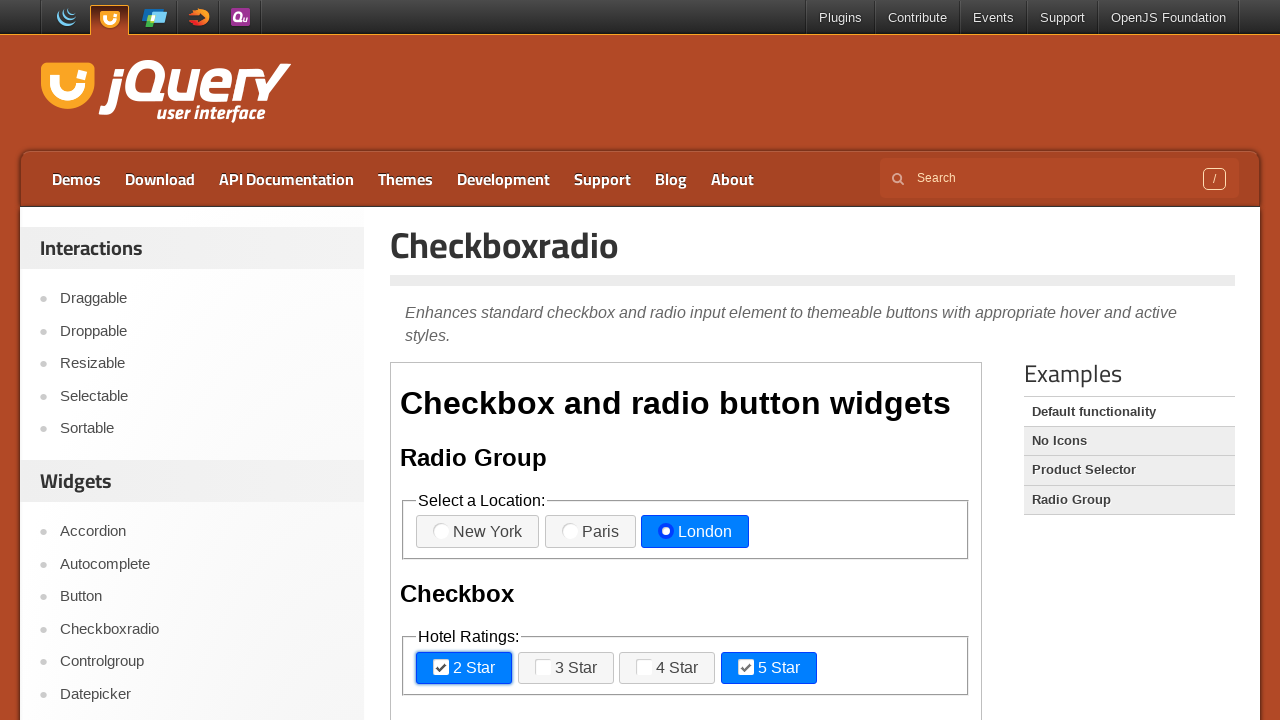